Tests that a todo item is removed if an empty text string is entered when editing.

Starting URL: https://demo.playwright.dev/todomvc

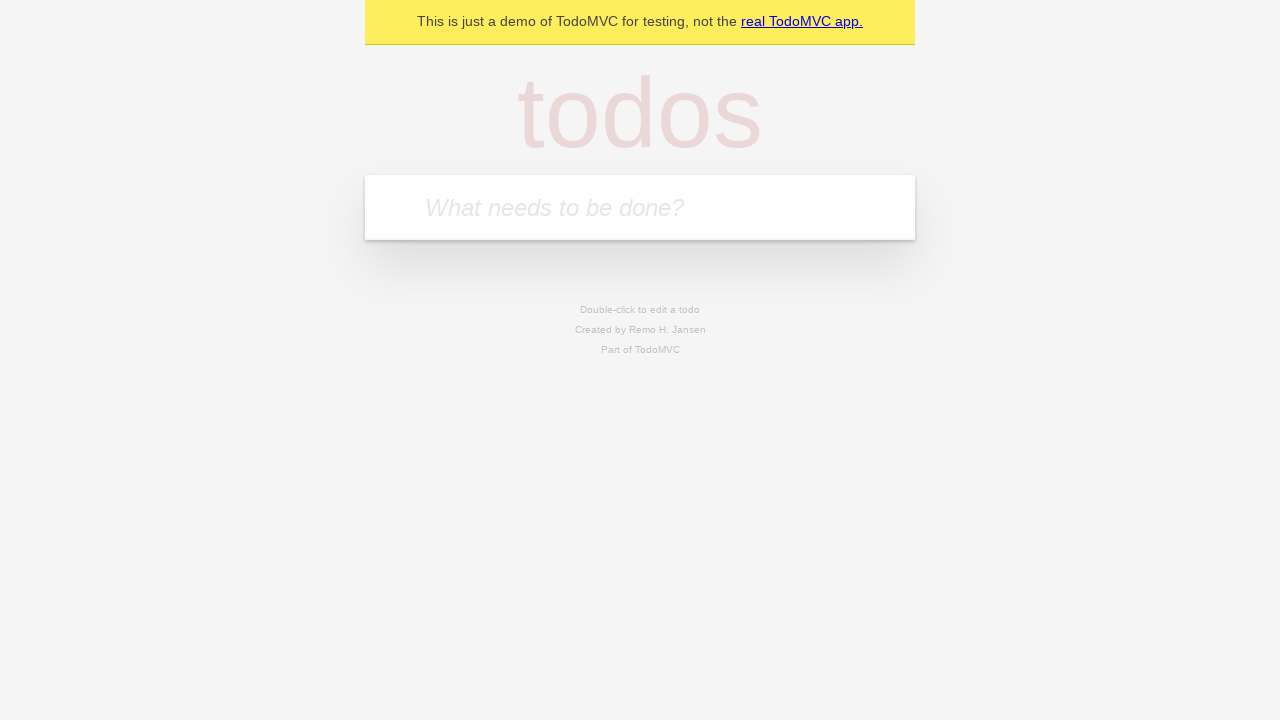

Filled input field with 'buy some cheese' on internal:attr=[placeholder="What needs to be done?"i]
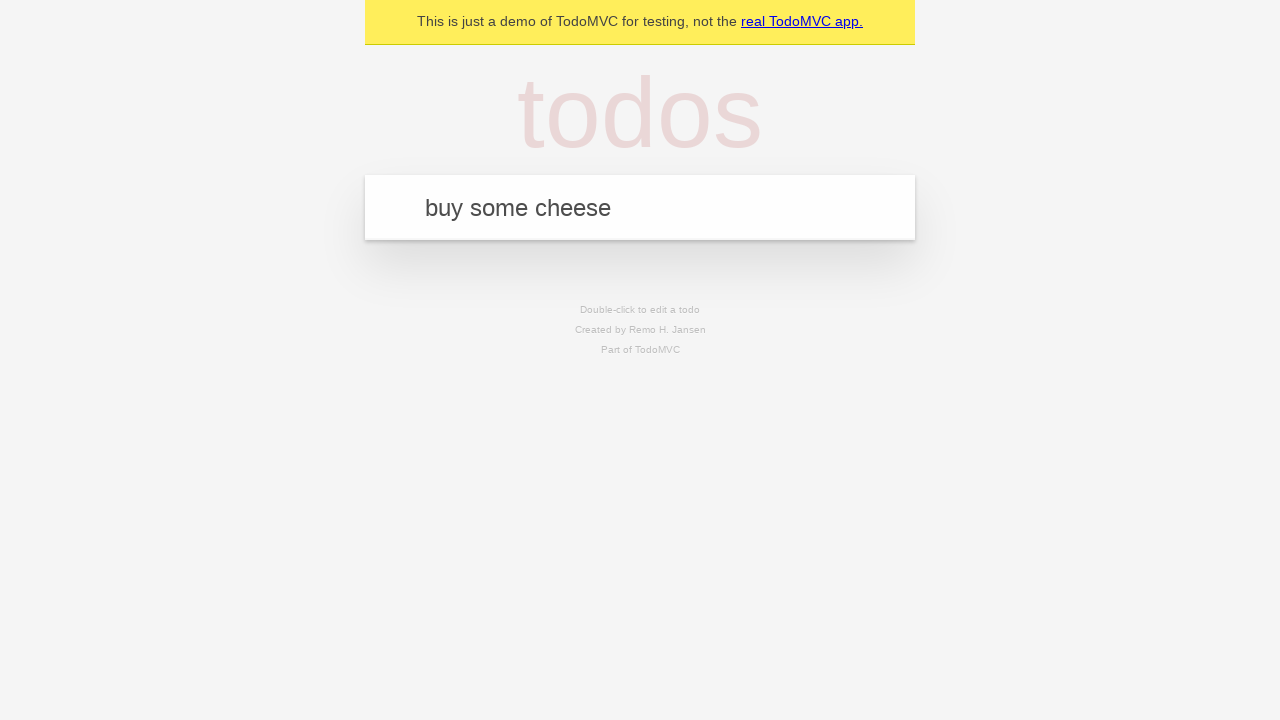

Pressed Enter to add first todo item on internal:attr=[placeholder="What needs to be done?"i]
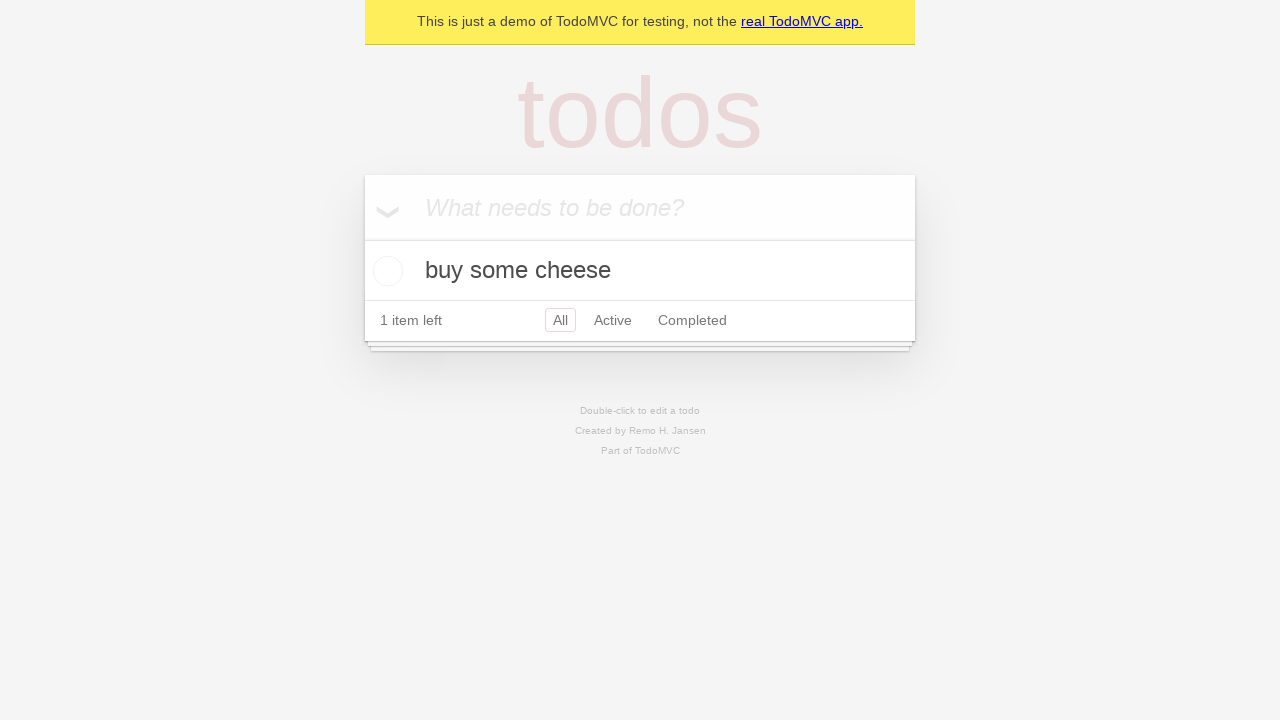

Filled input field with 'feed the cat' on internal:attr=[placeholder="What needs to be done?"i]
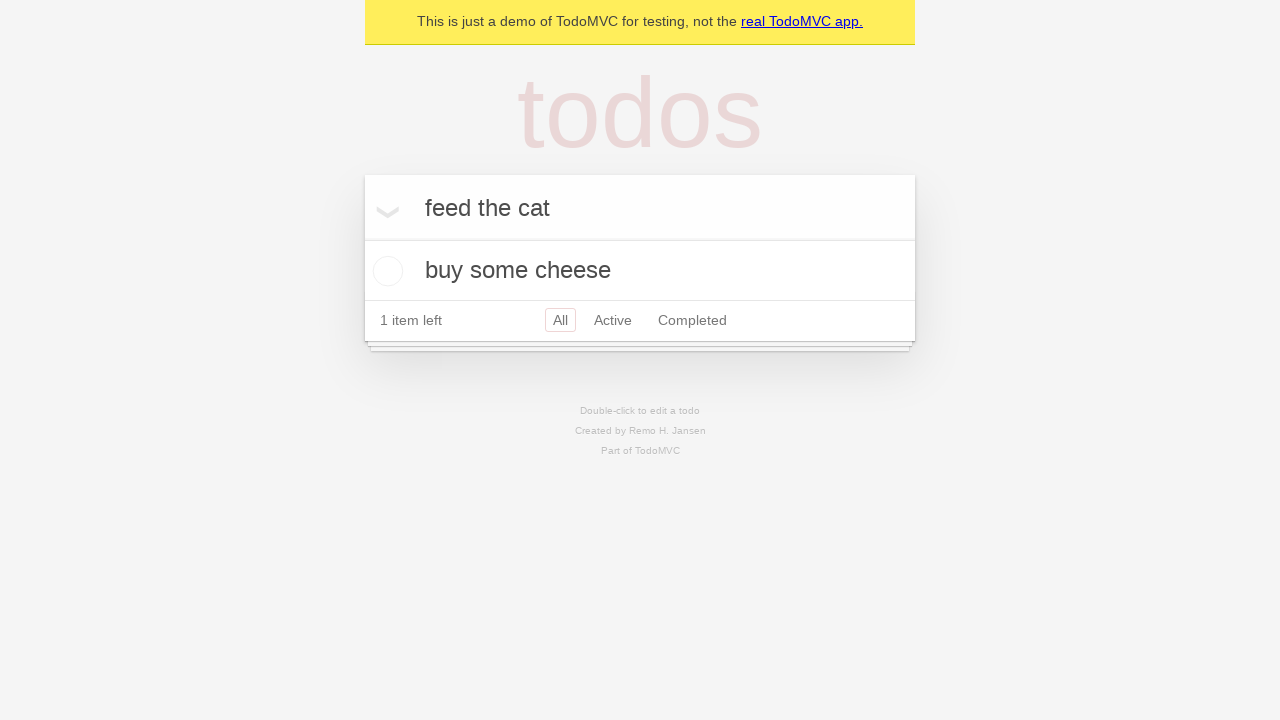

Pressed Enter to add second todo item on internal:attr=[placeholder="What needs to be done?"i]
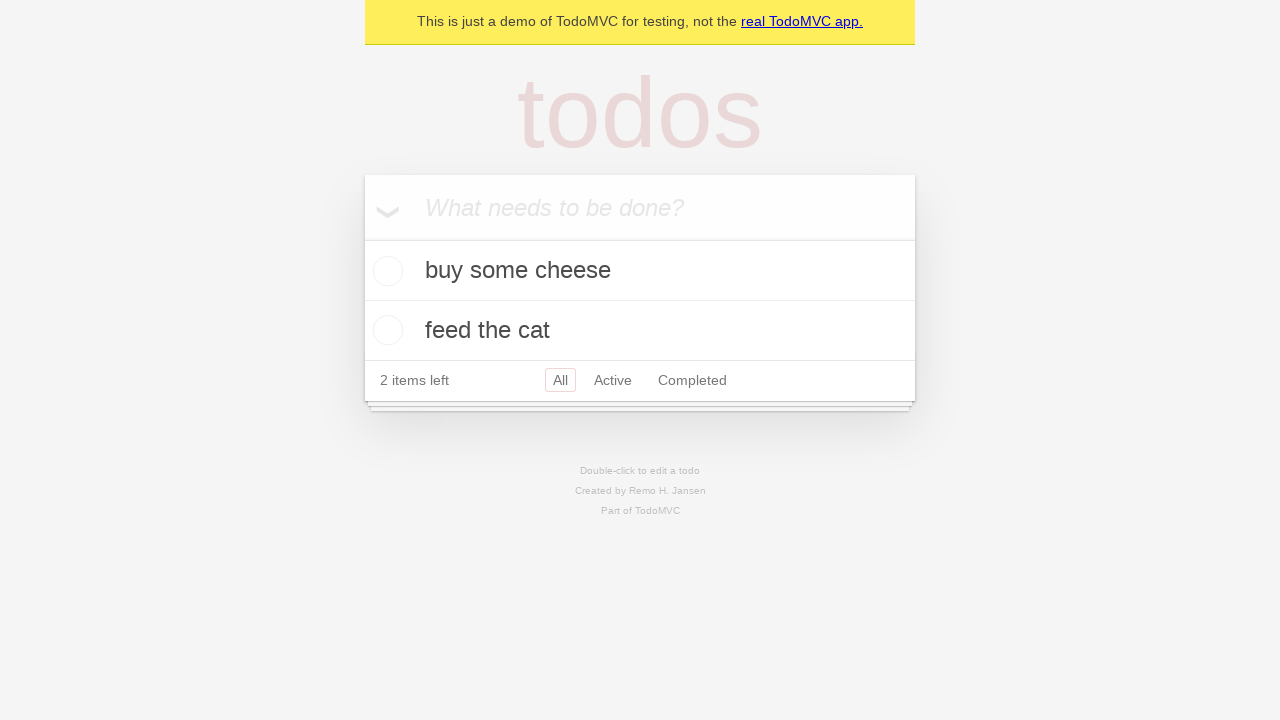

Filled input field with 'book a doctors appointment' on internal:attr=[placeholder="What needs to be done?"i]
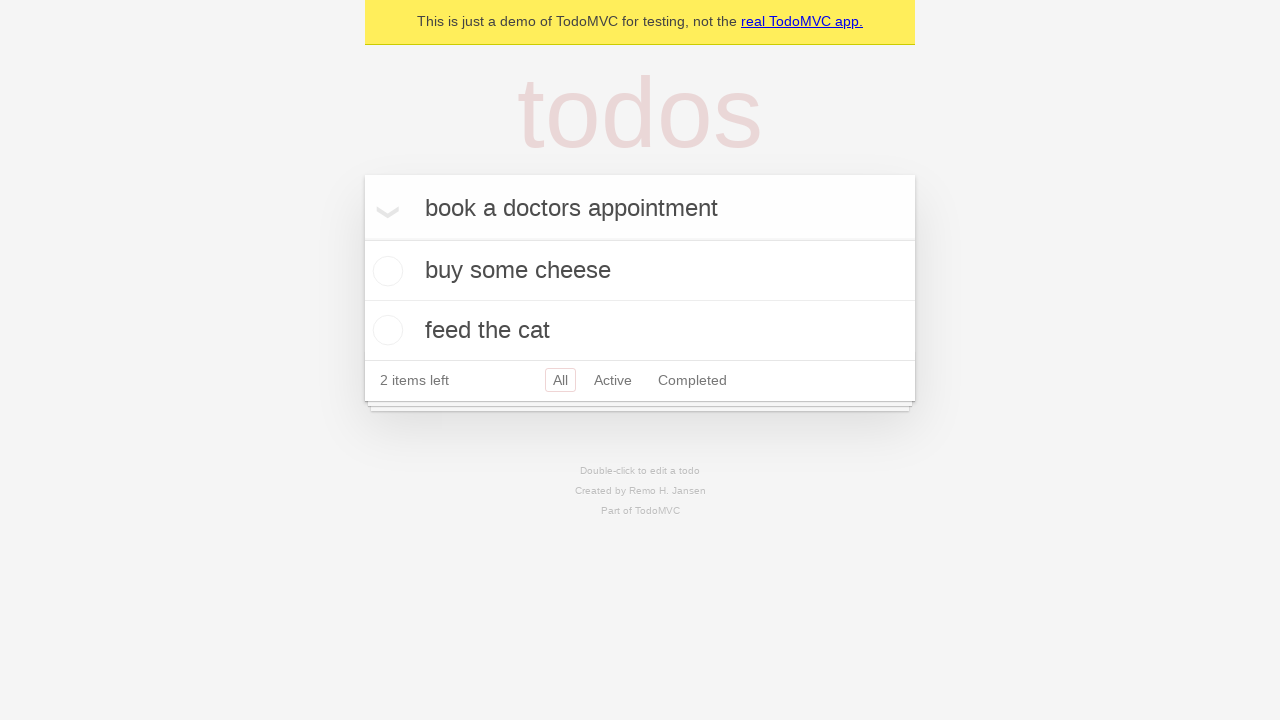

Pressed Enter to add third todo item on internal:attr=[placeholder="What needs to be done?"i]
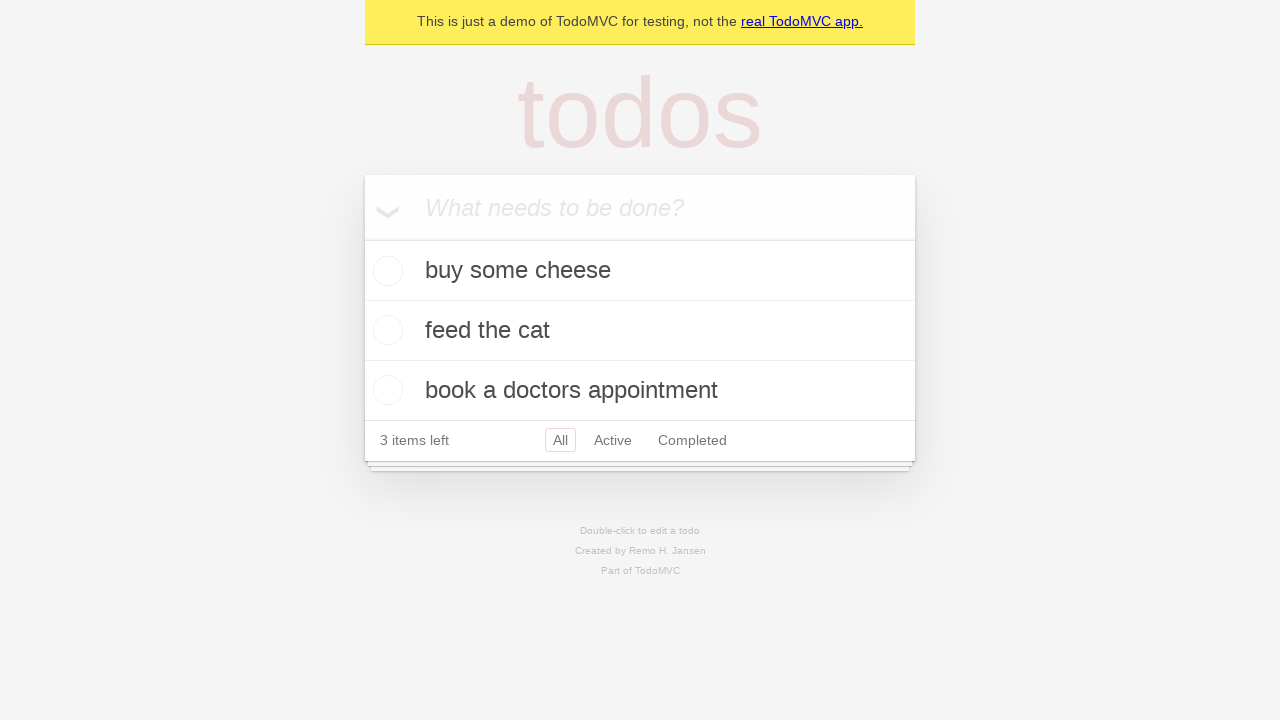

Double-clicked second todo item to enter edit mode at (640, 331) on internal:testid=[data-testid="todo-item"s] >> nth=1
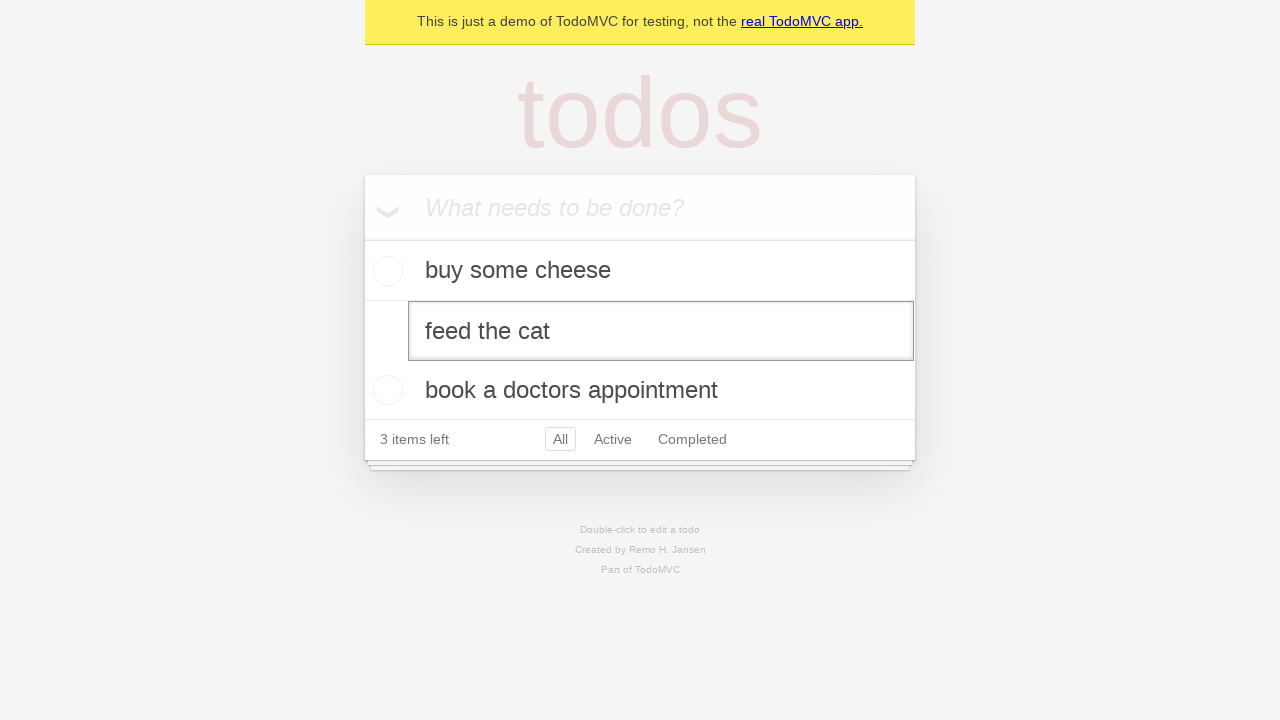

Cleared the edit field by filling with empty string on internal:testid=[data-testid="todo-item"s] >> nth=1 >> internal:role=textbox[nam
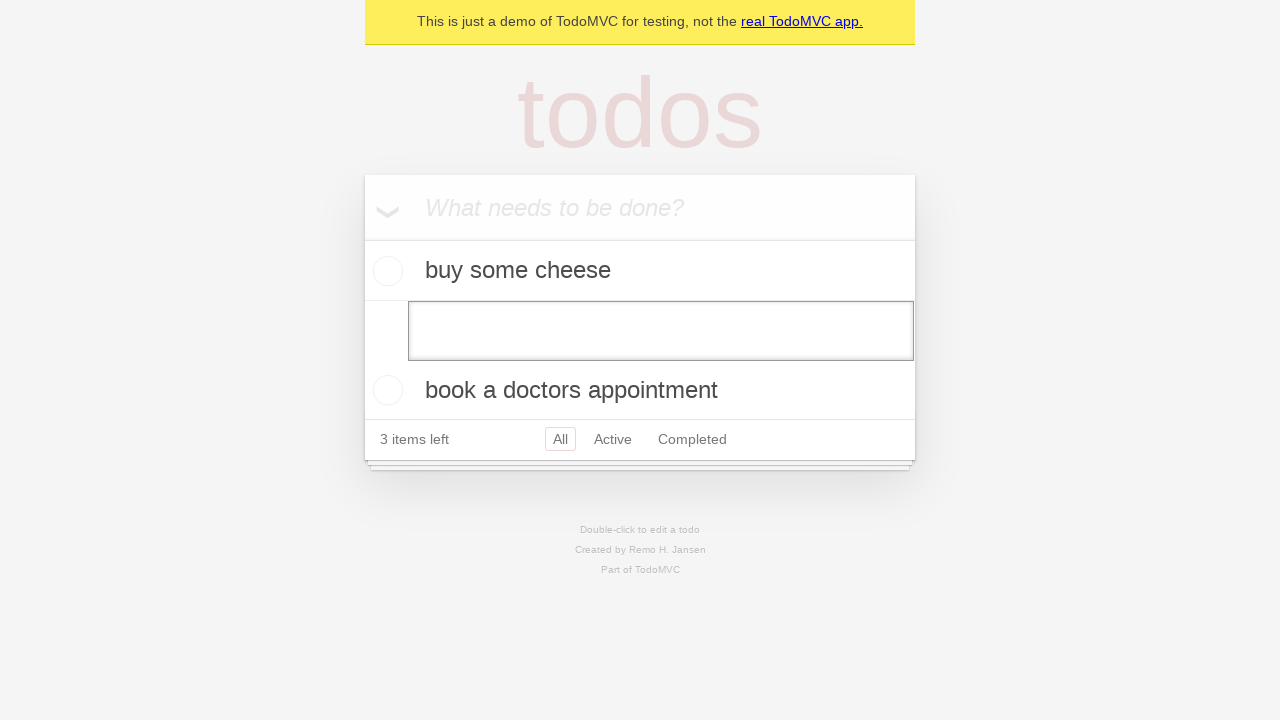

Pressed Enter to submit empty text and remove the todo item on internal:testid=[data-testid="todo-item"s] >> nth=1 >> internal:role=textbox[nam
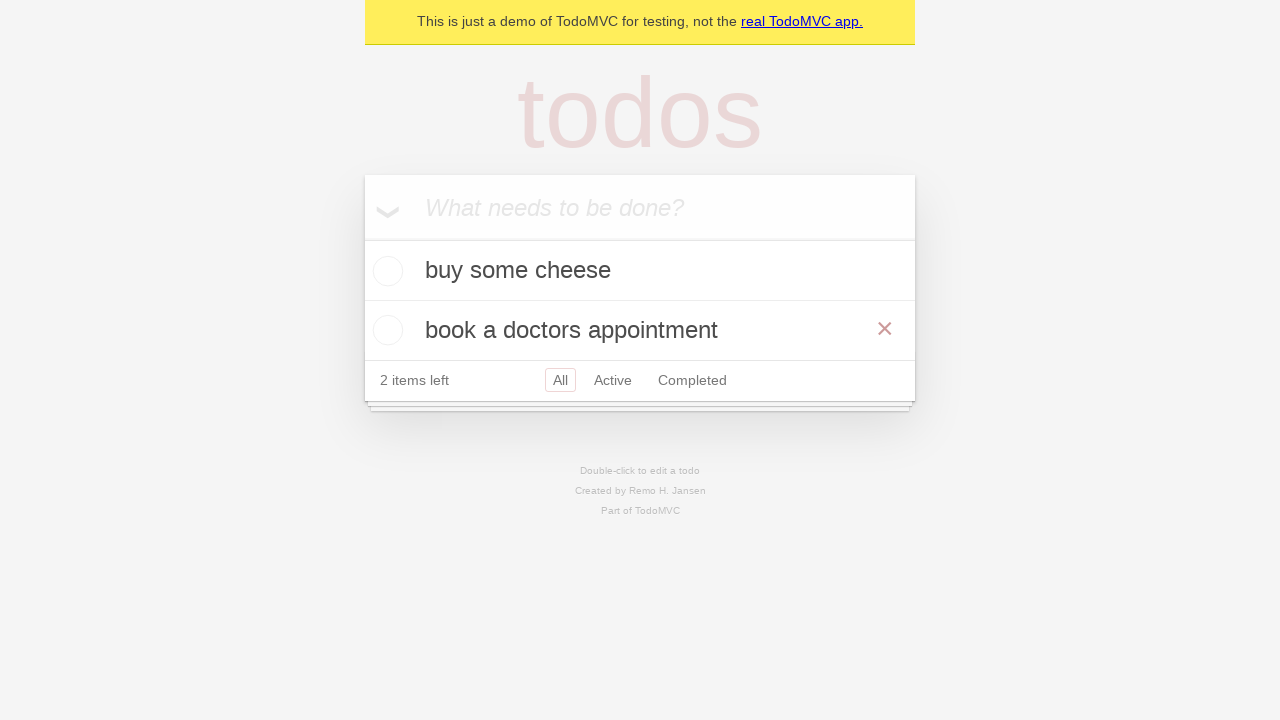

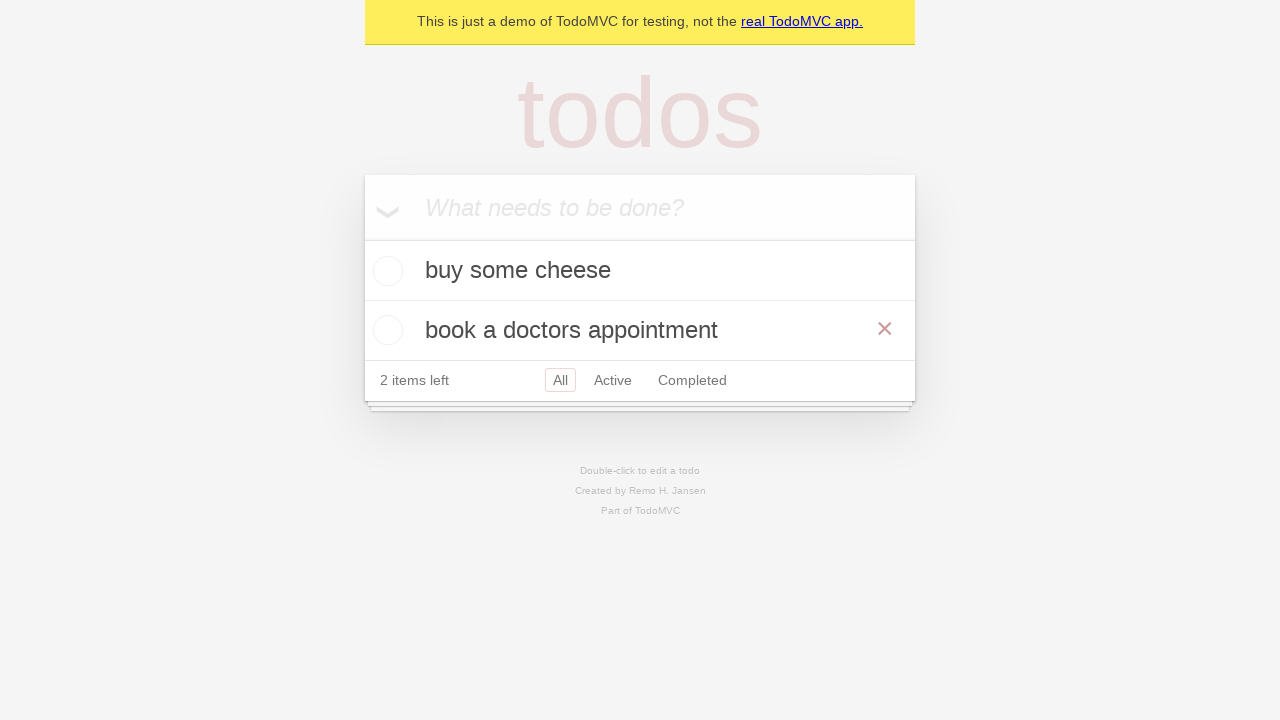